Tests input field functionality by navigating to the inputs page and filling a number input field

Starting URL: https://practice.cydeo.com/

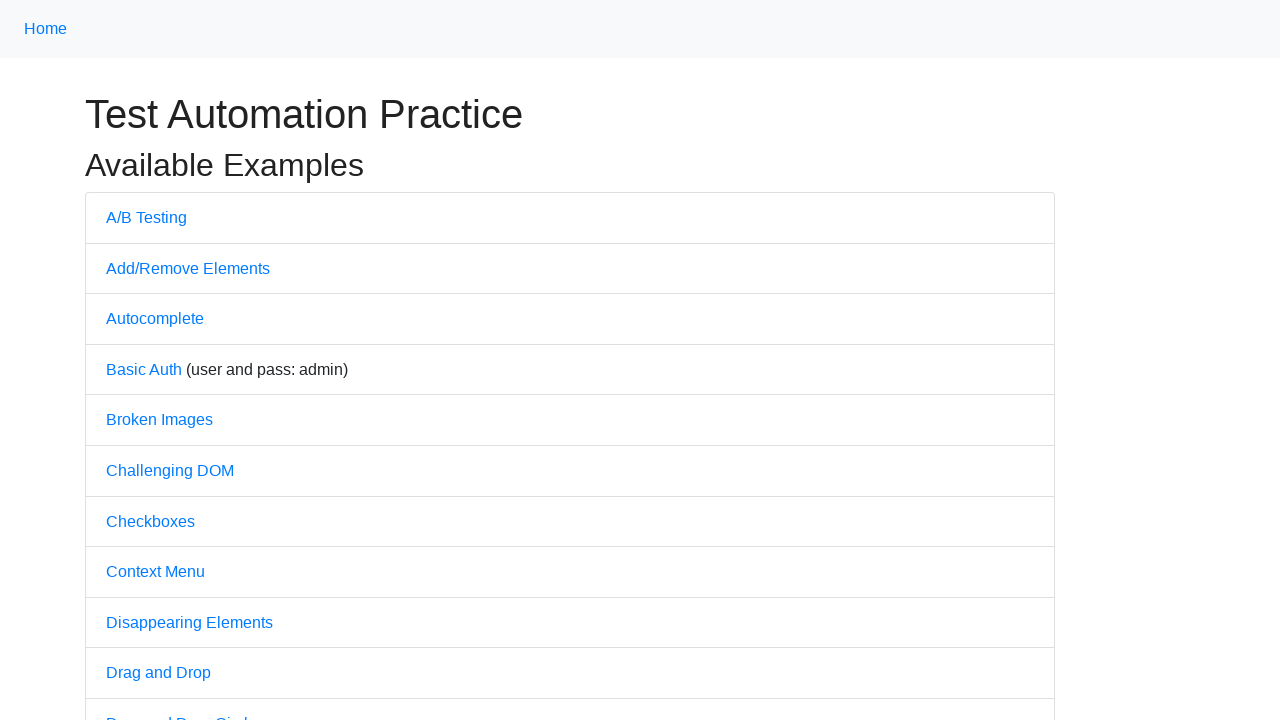

Clicked on Inputs link to navigate to inputs page at (128, 361) on internal:text="Inputs"i
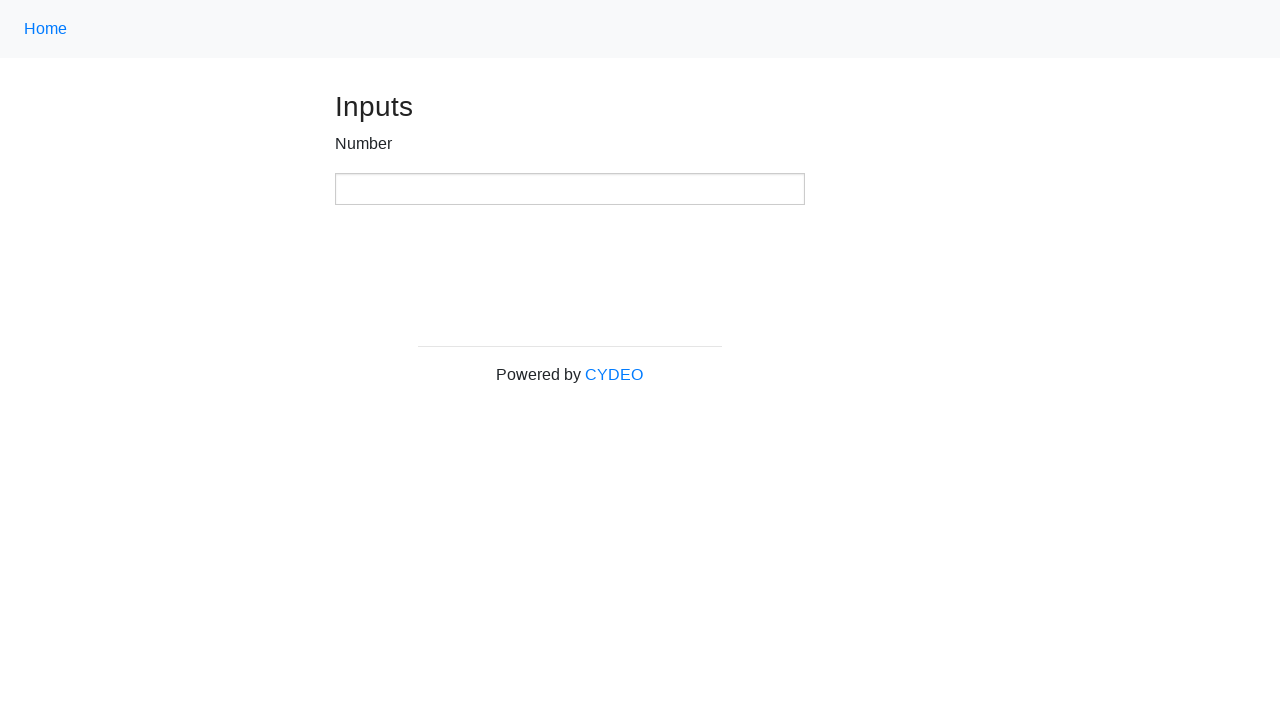

Filled number input field with value '123' on xpath=//input[@type='number']
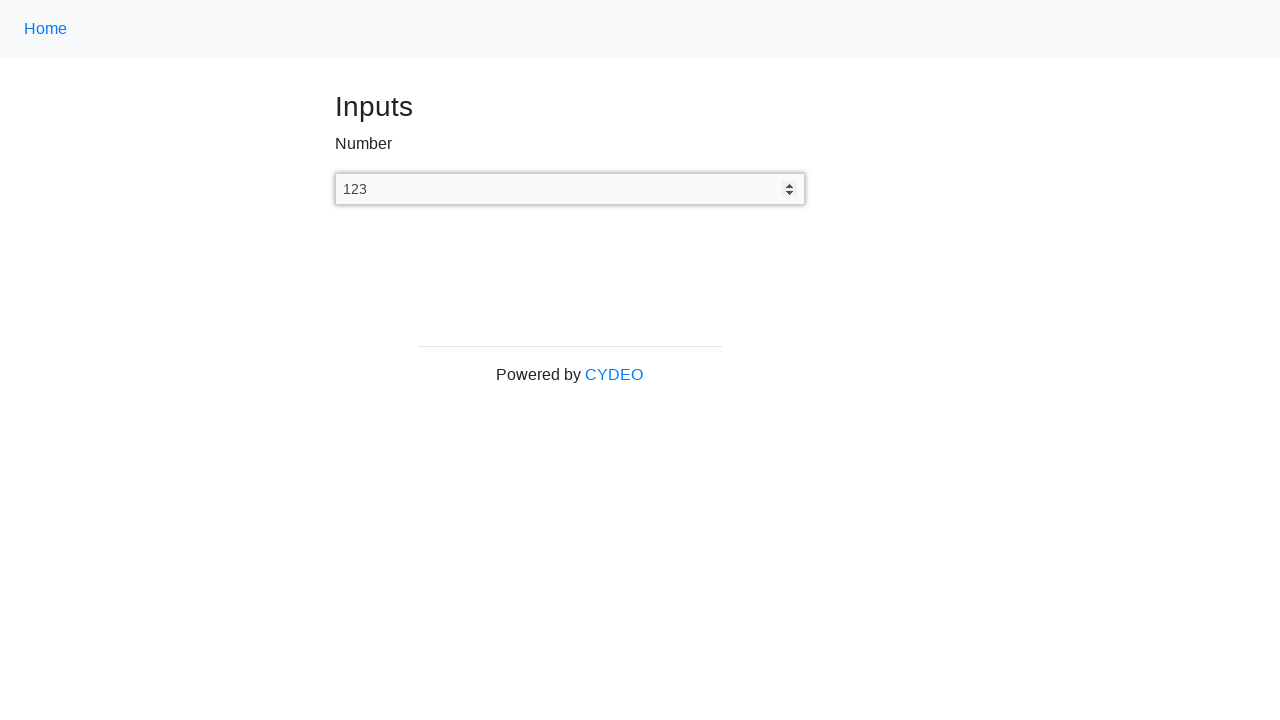

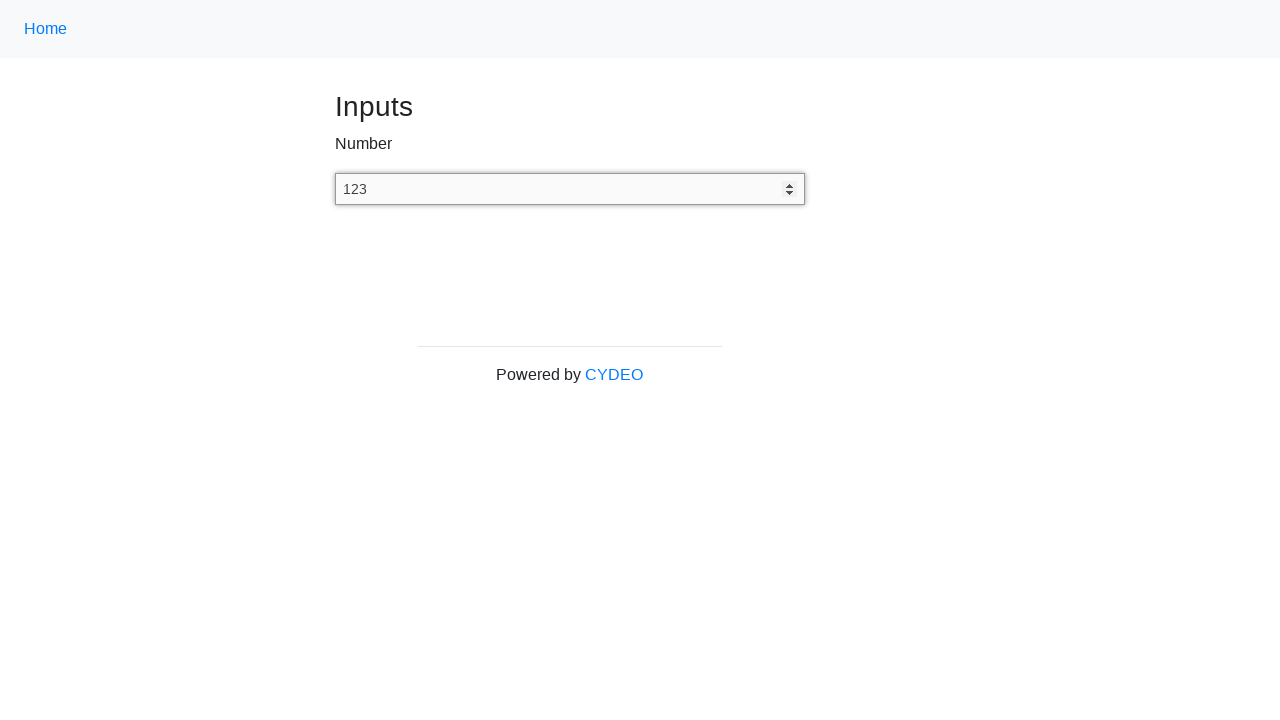